Tests sortable list functionality by iterating through list items and performing drag-and-drop operations to reorder elements

Starting URL: https://demoqa.com/sortable

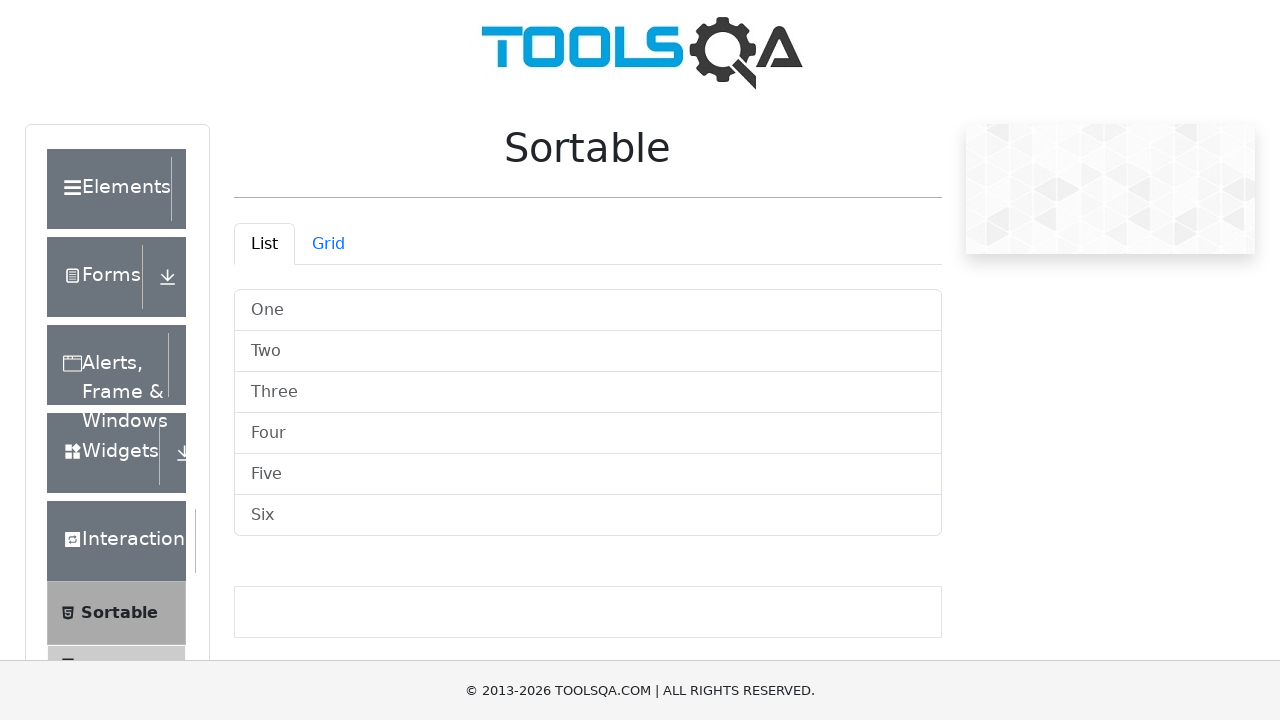

Scrolled down 400px to view the sortable list
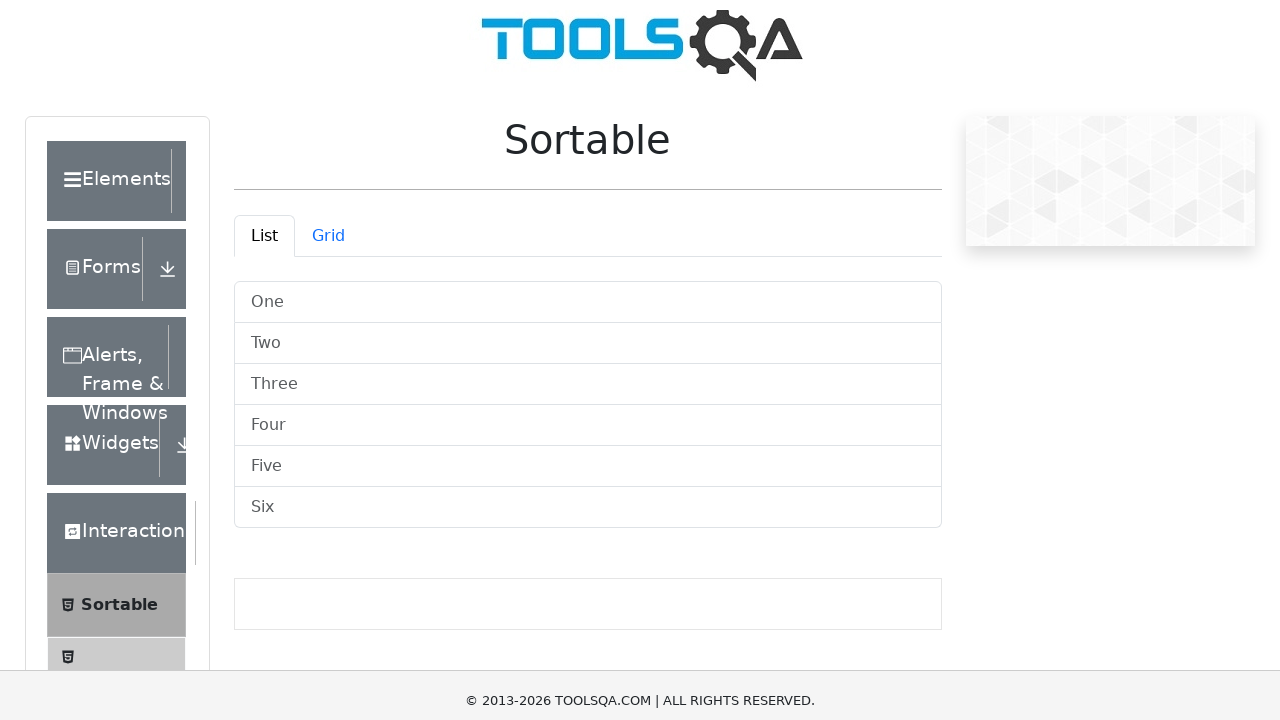

Retrieved all sortable list items from the page
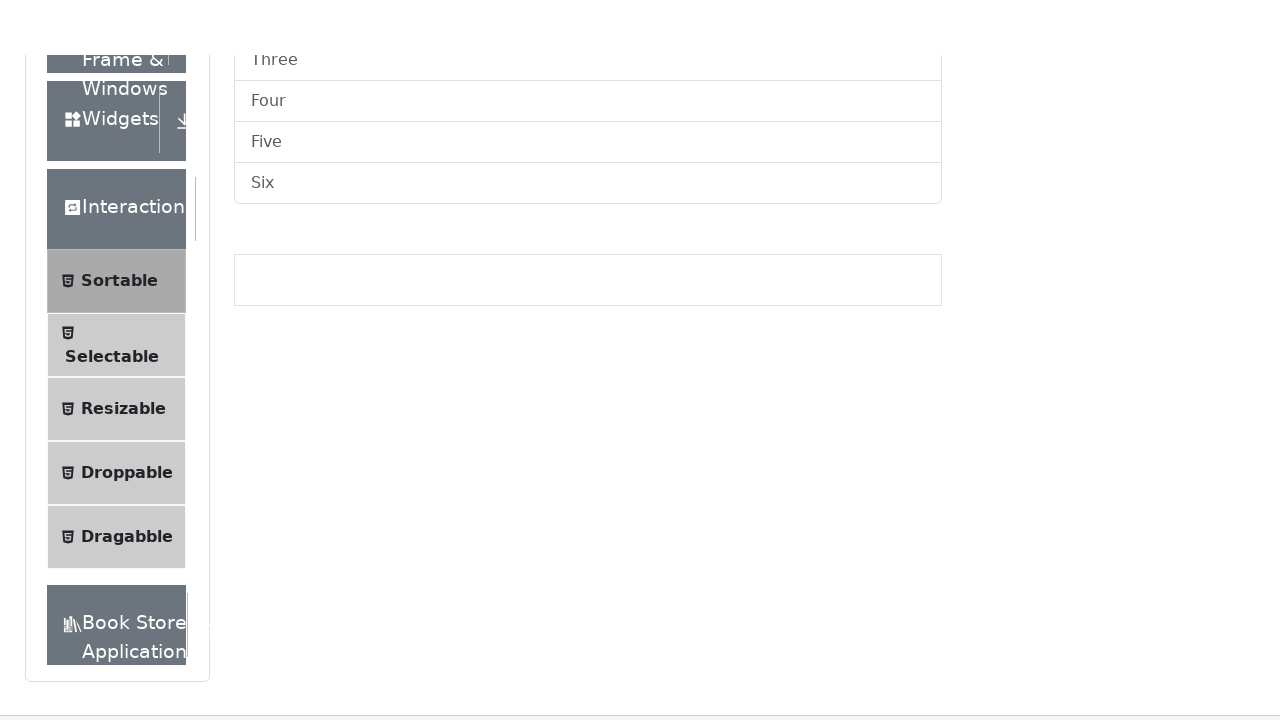

Dragged list item 0 to position of list item 1 at (588, 352)
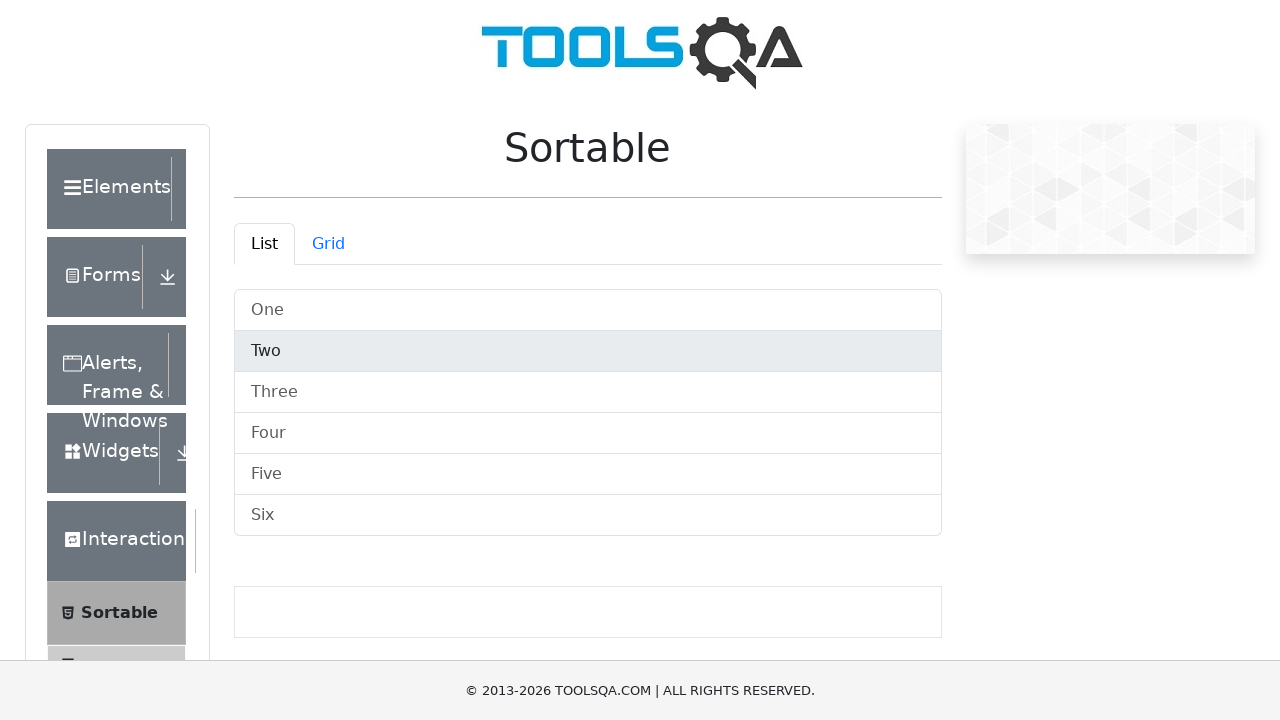

Waited 200ms between drag operations
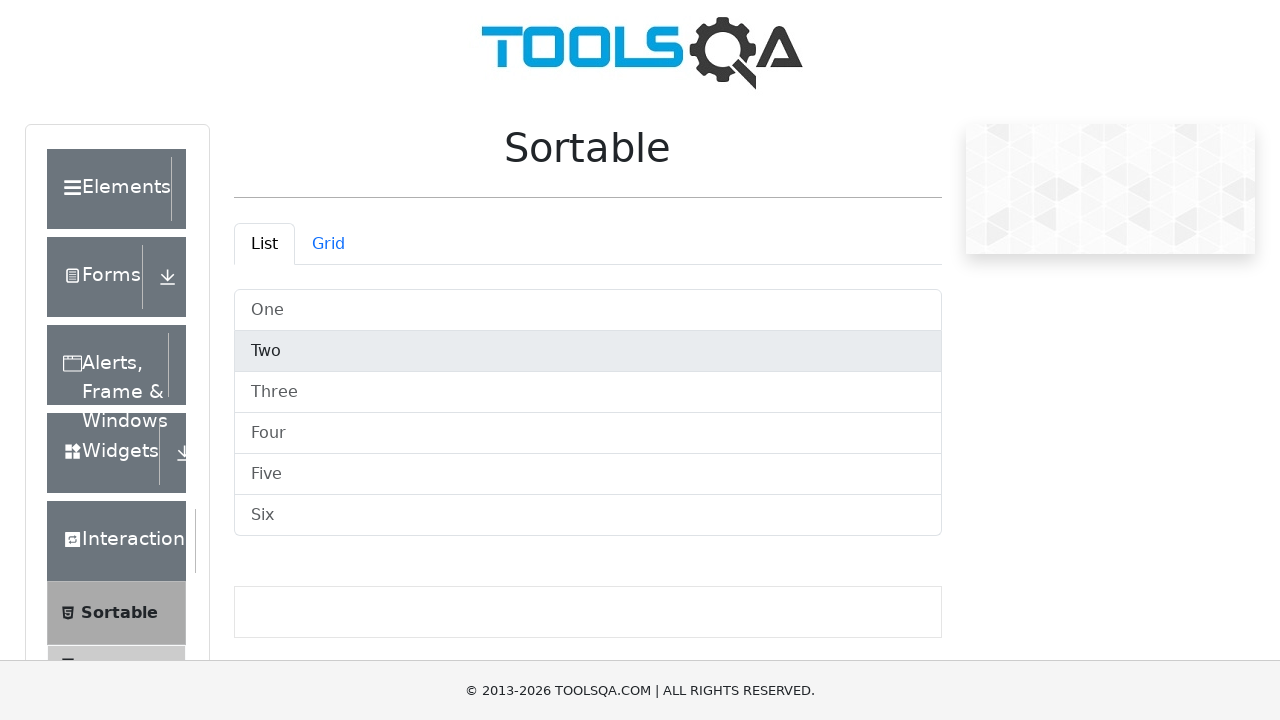

Dragged list item 1 to position of list item 2 at (588, 392)
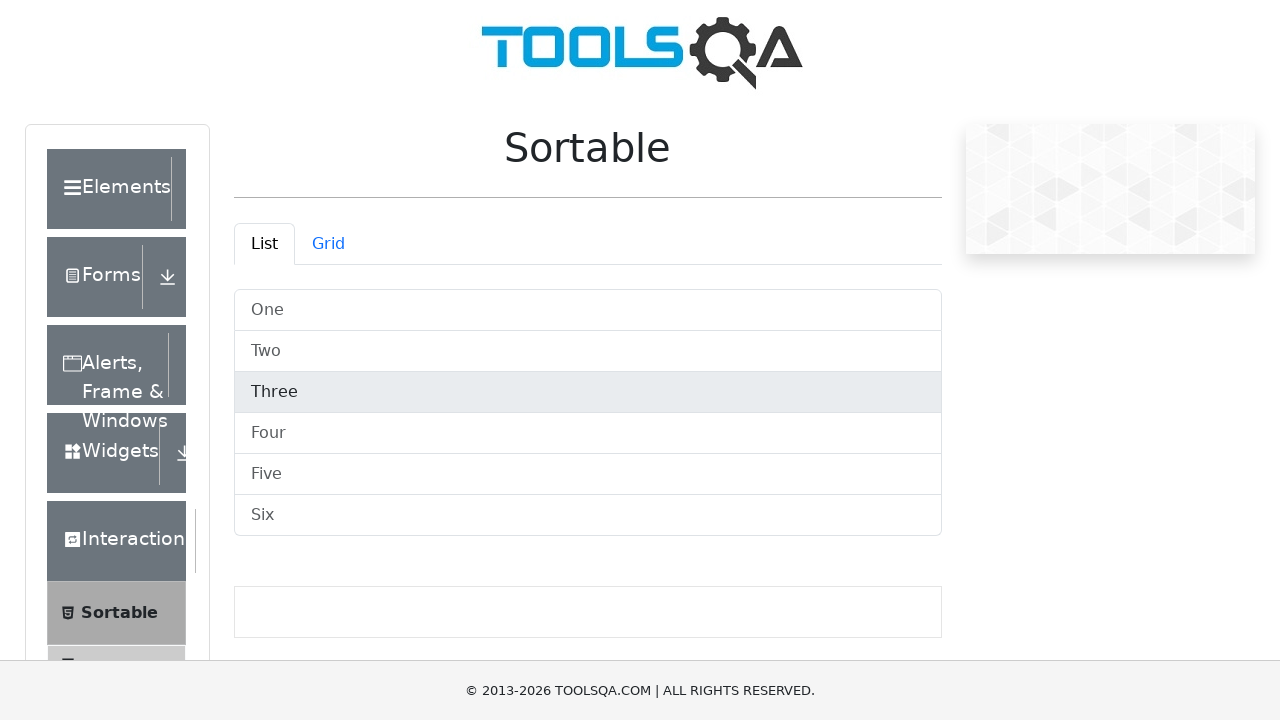

Waited 200ms between drag operations
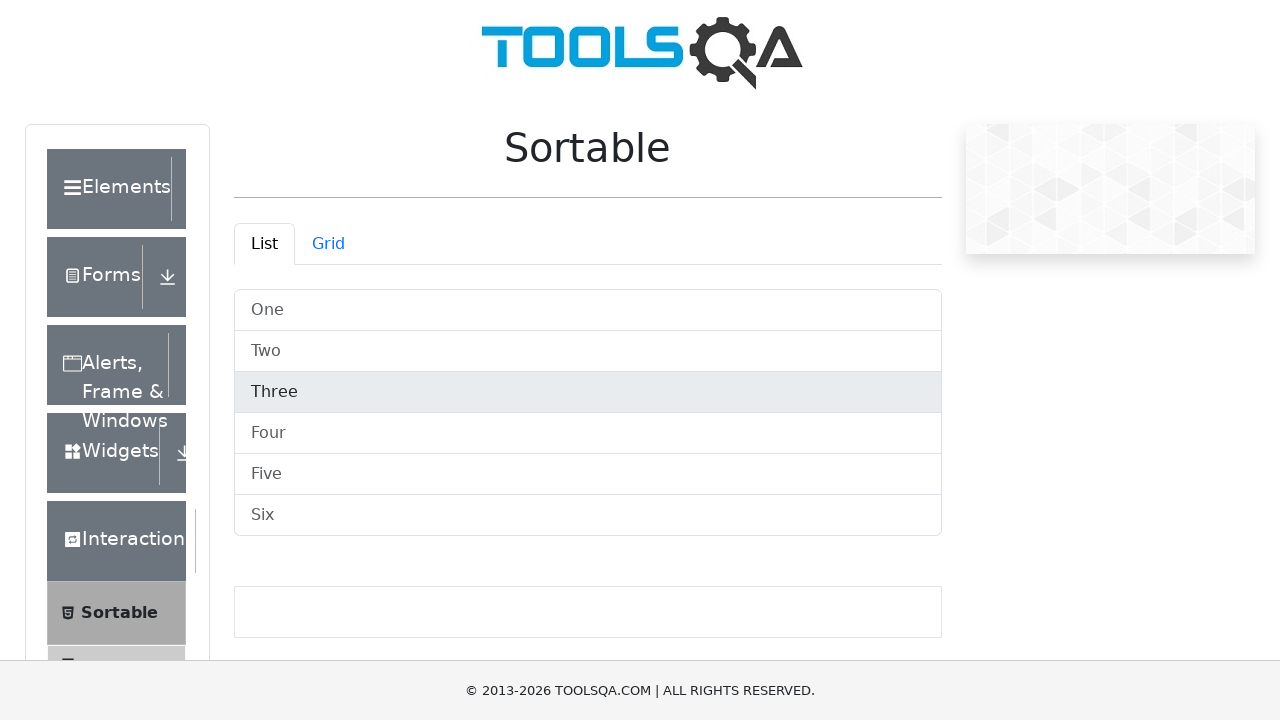

Dragged list item 2 to position of list item 3 at (588, 434)
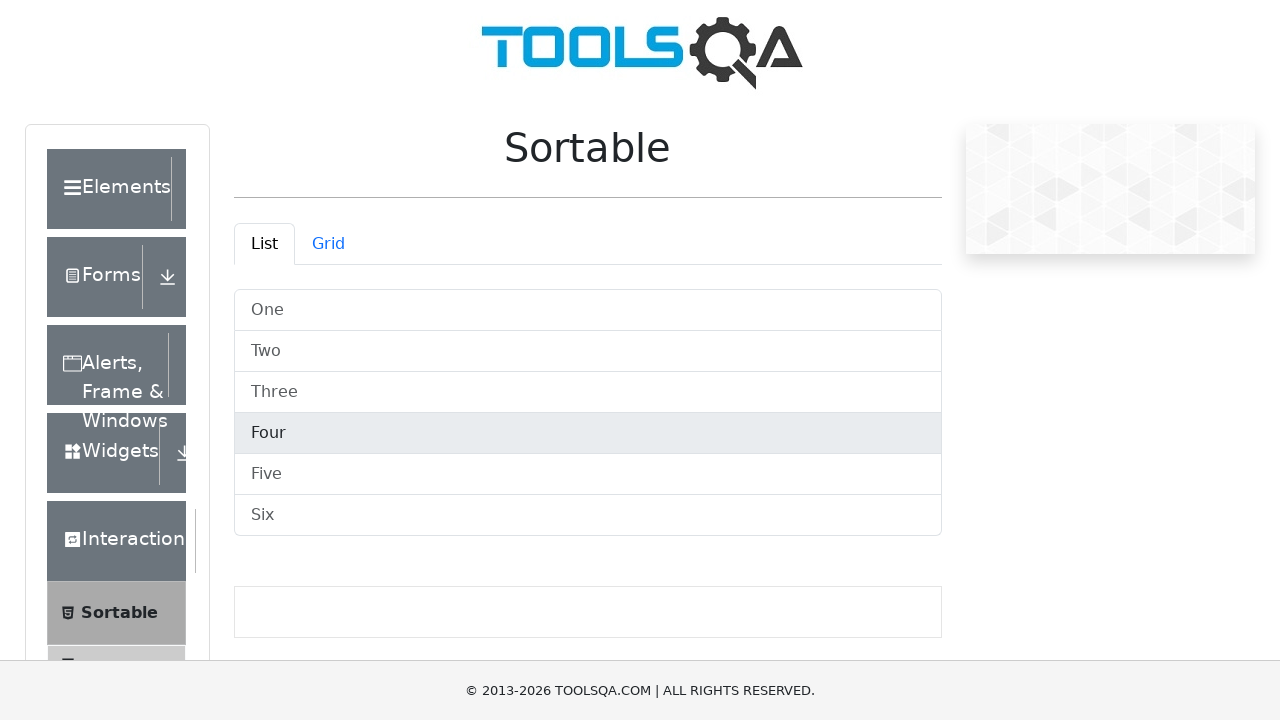

Waited 200ms between drag operations
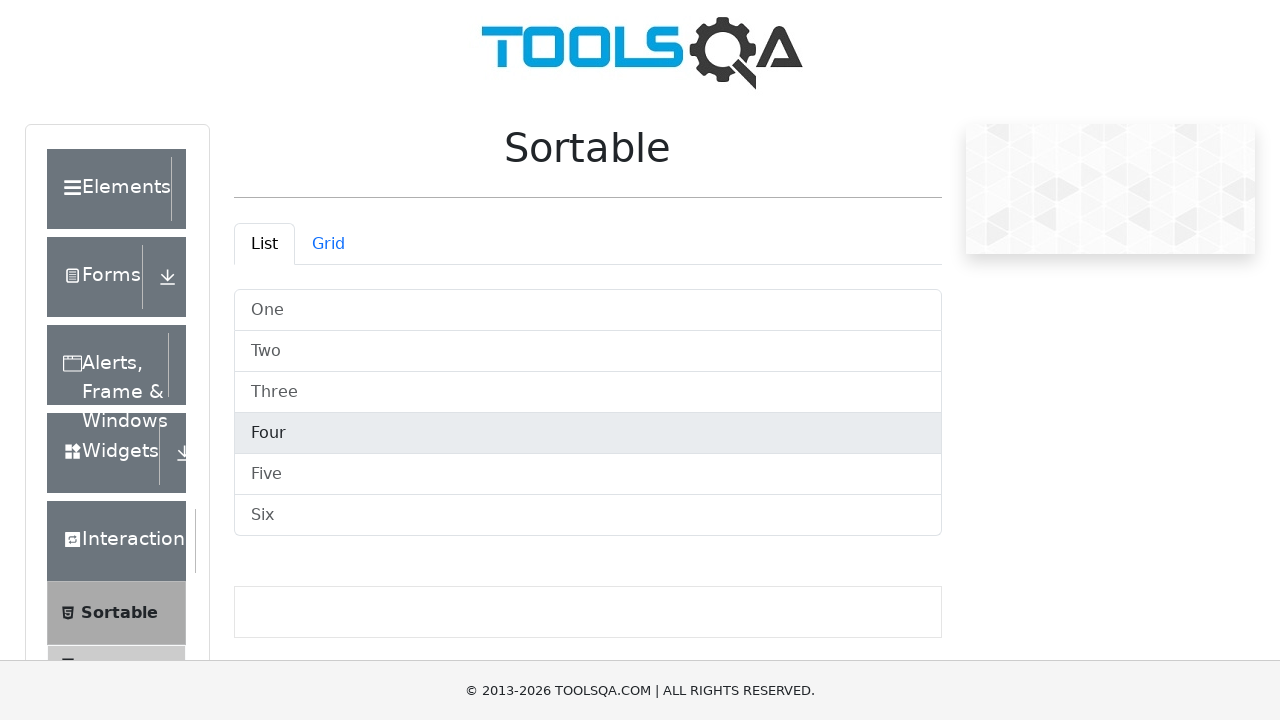

Dragged list item 3 to position of list item 4 at (588, 474)
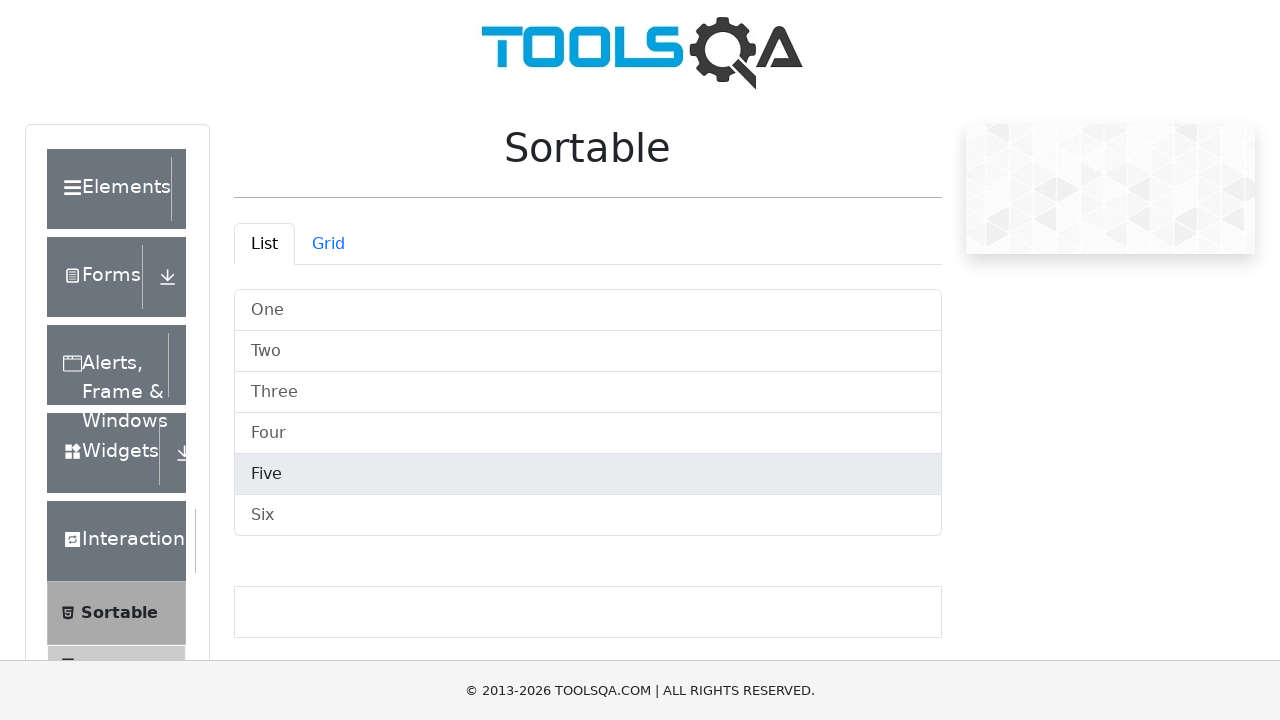

Waited 200ms between drag operations
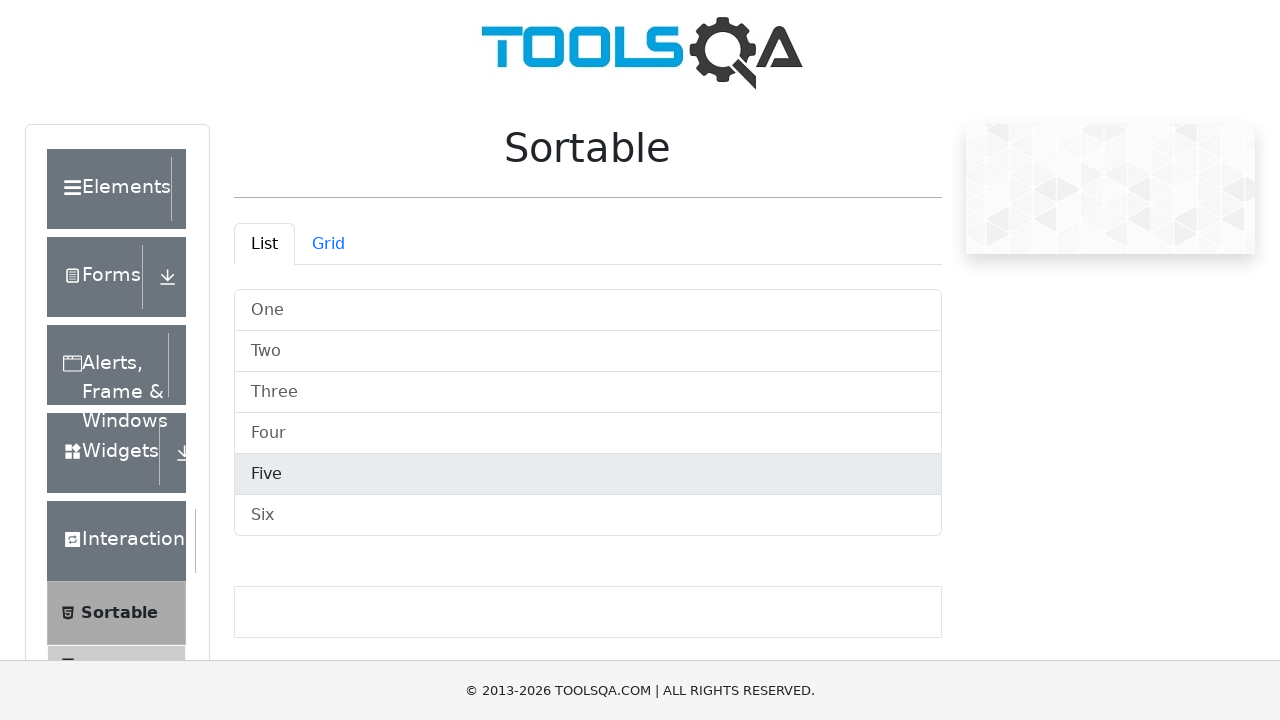

Dragged list item 4 to position of list item 5 at (588, 516)
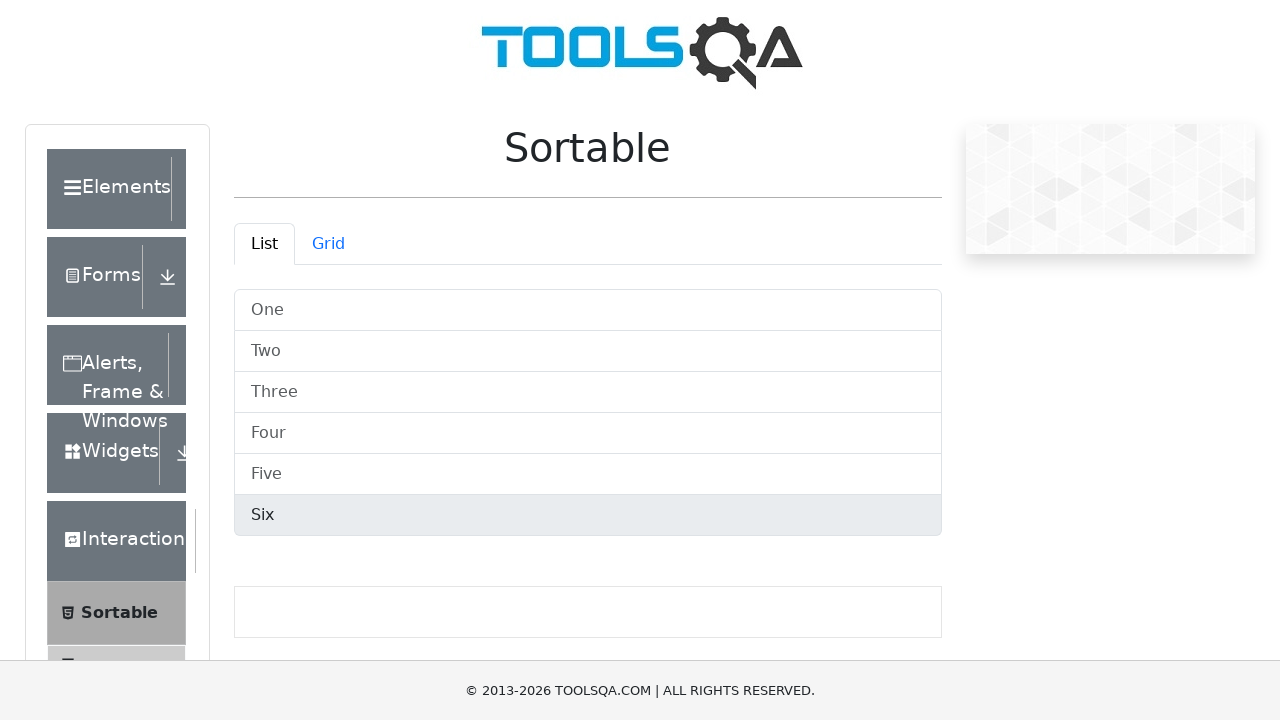

Waited 200ms between drag operations
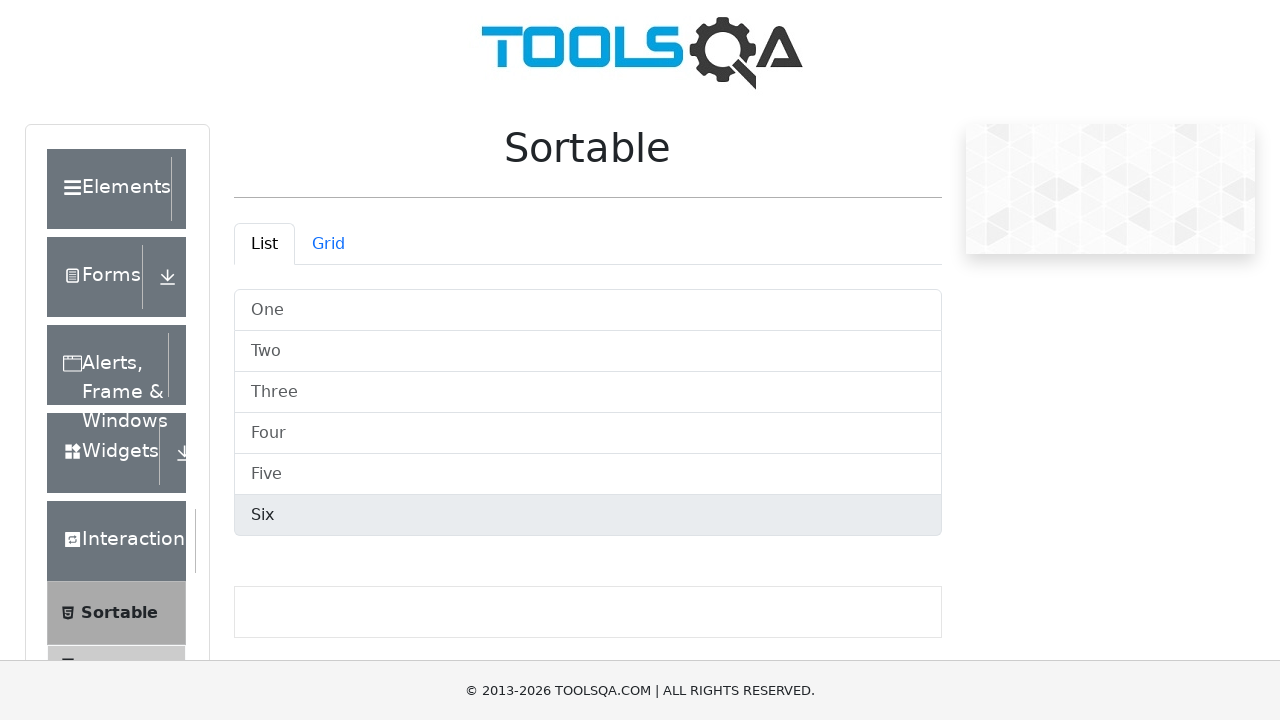

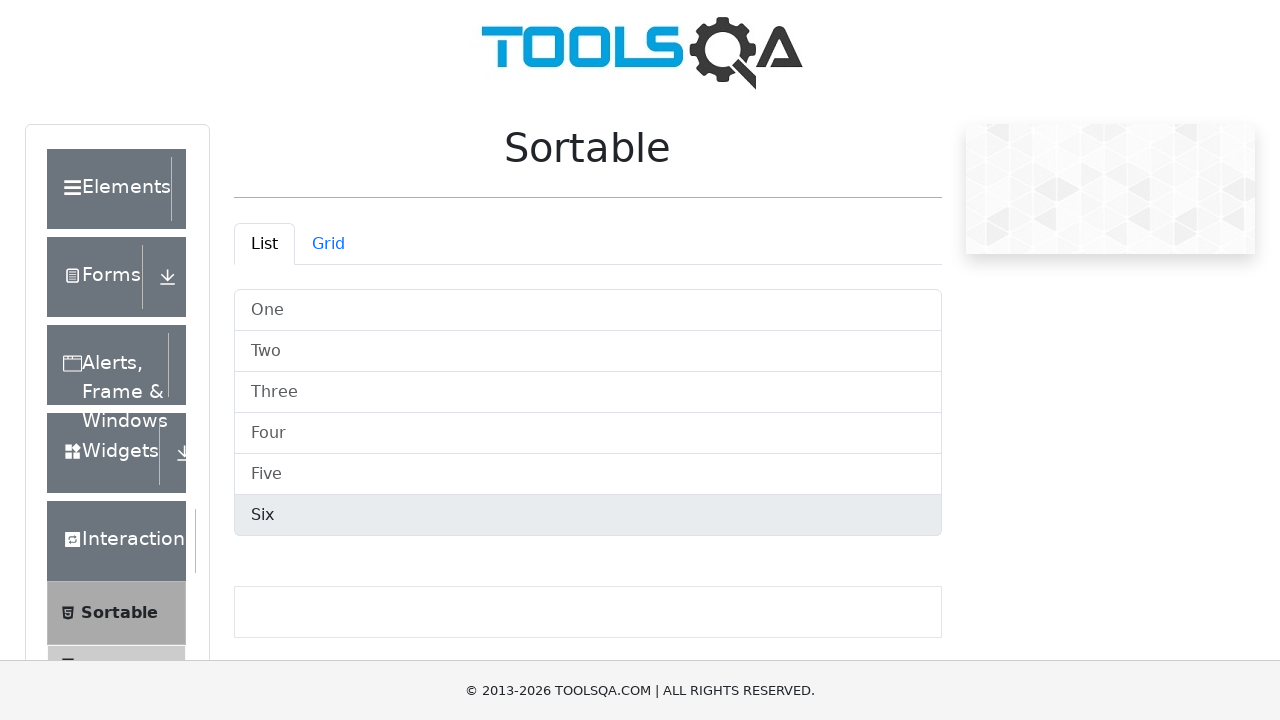